Tests Salesforce forgot password functionality by navigating to the forgot password page, entering an email, and verifying the password reset email confirmation message

Starting URL: https://login.salesforce.com/

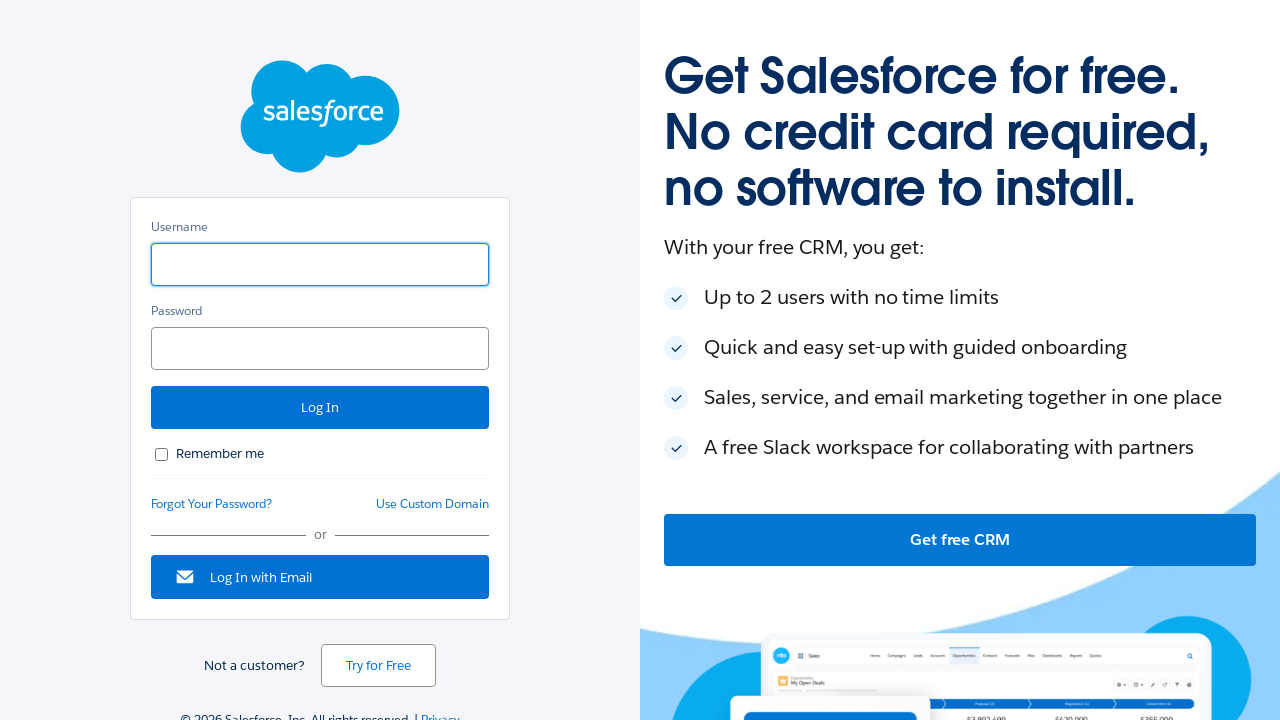

Located Salesforce logo element
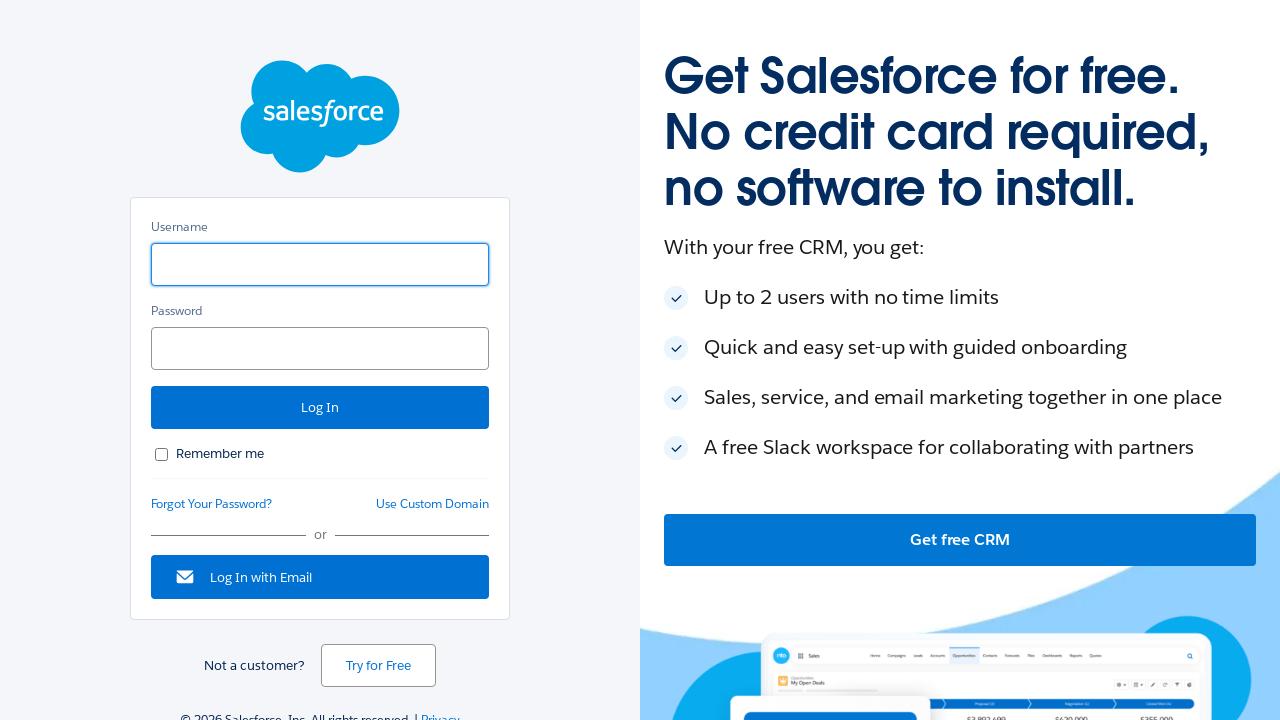

Verified Salesforce logo is visible
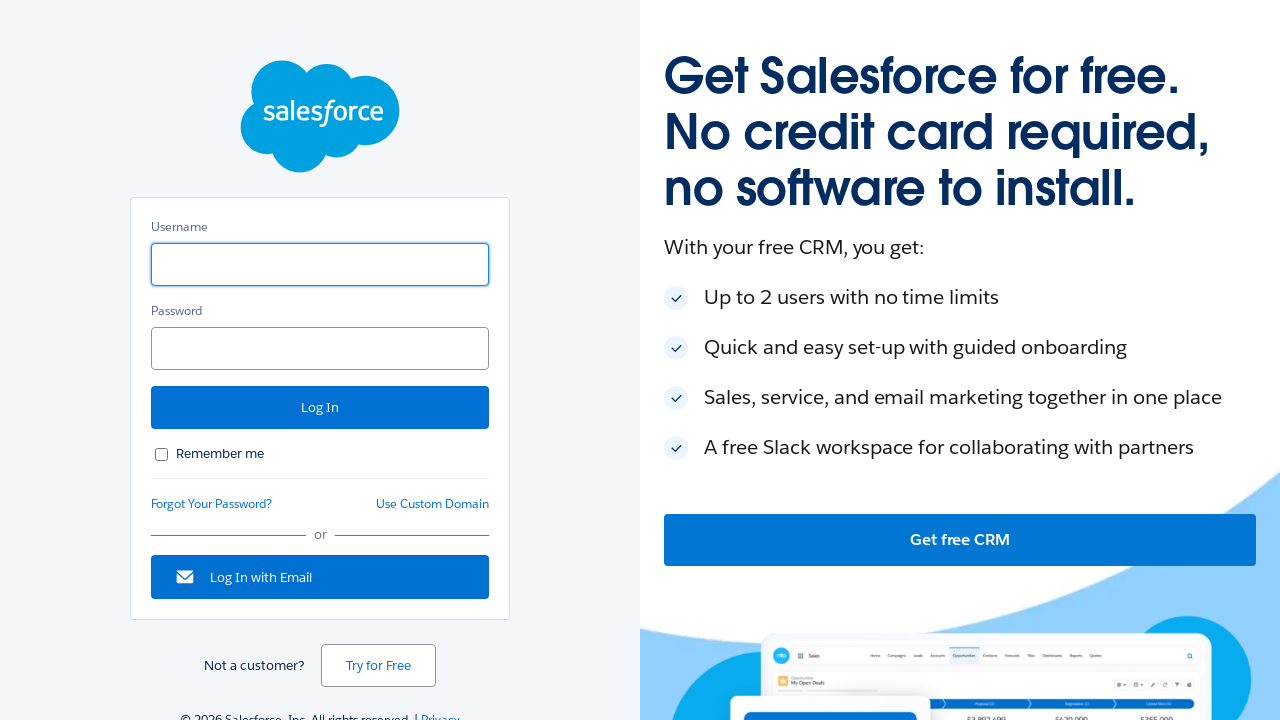

Entered email 'testuser456@example.com' in username field on #username
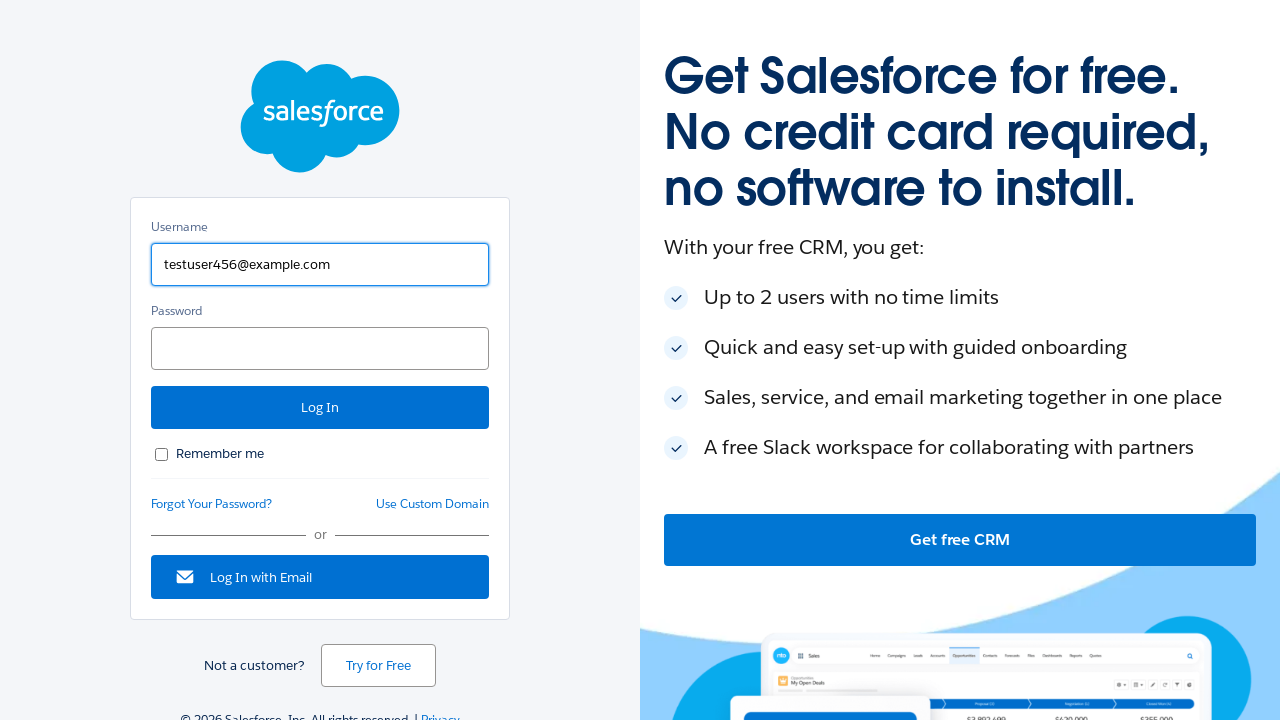

Clicked 'Forgot Your Password?' link at (212, 504) on text=Forgot Your Password?
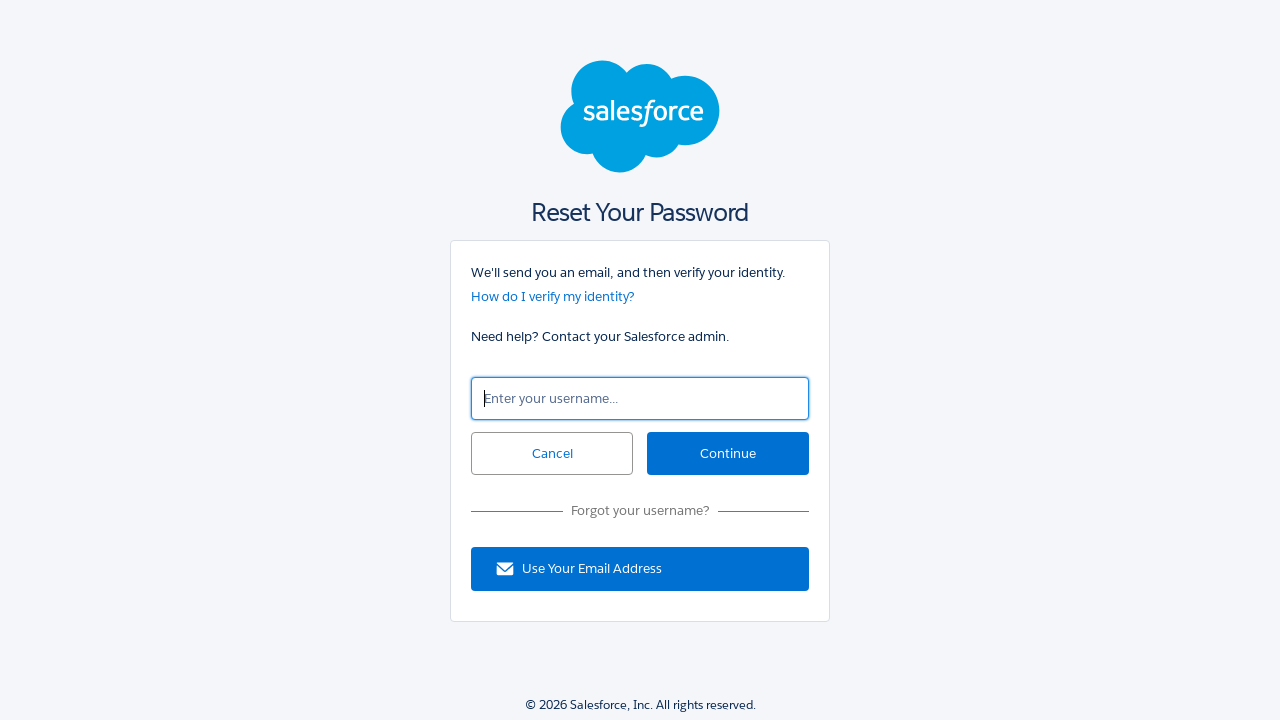

Located forgot password message header element
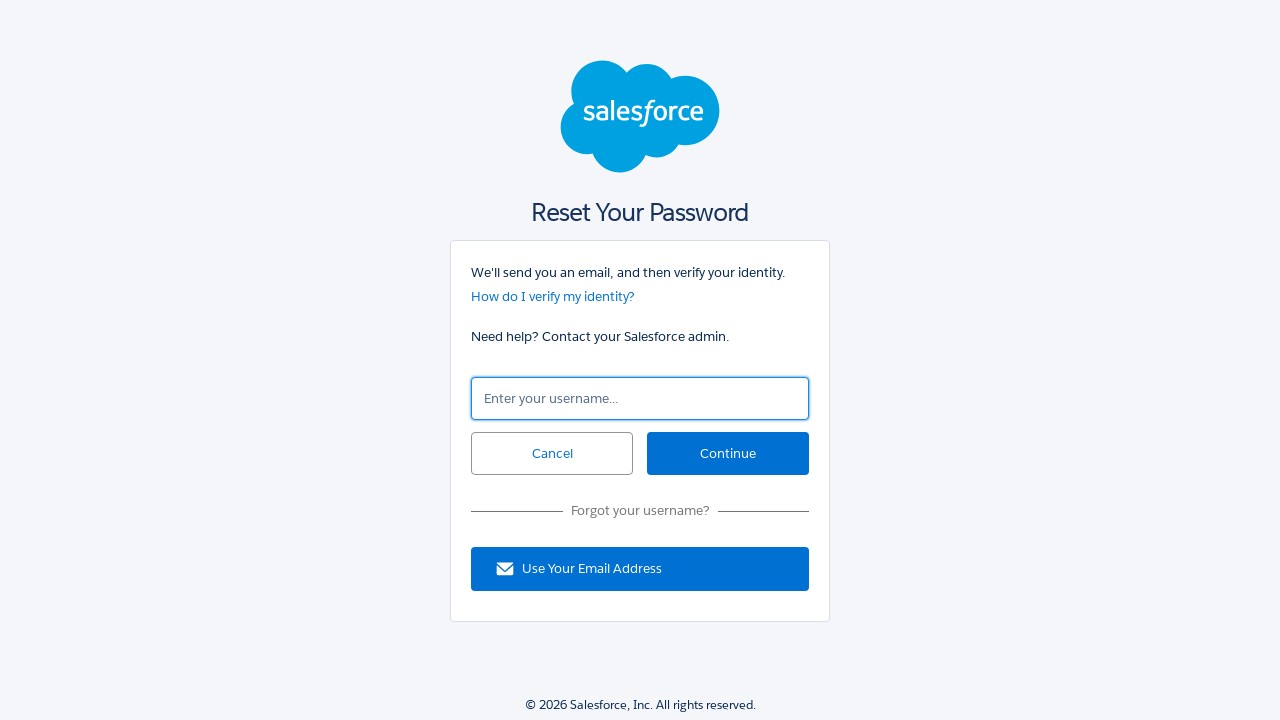

Verified forgot password message header is visible
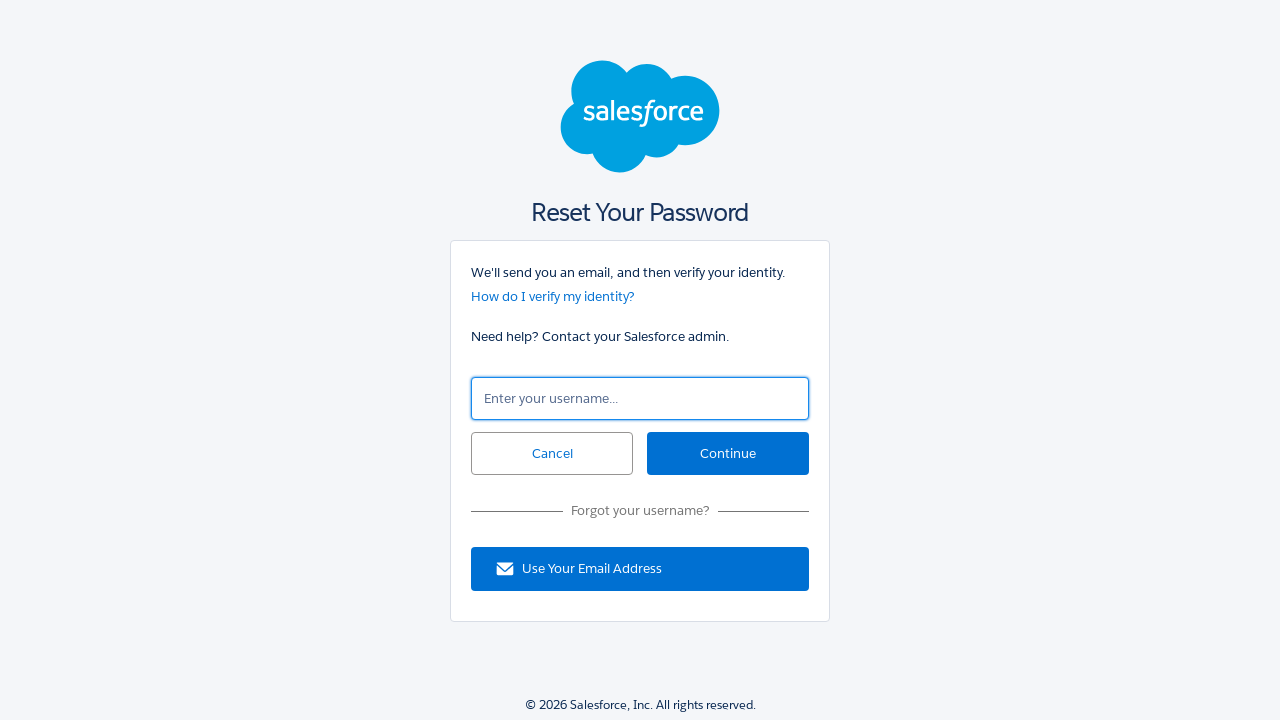

Entered email 'testuser456@example.com' in forgot password form on #un
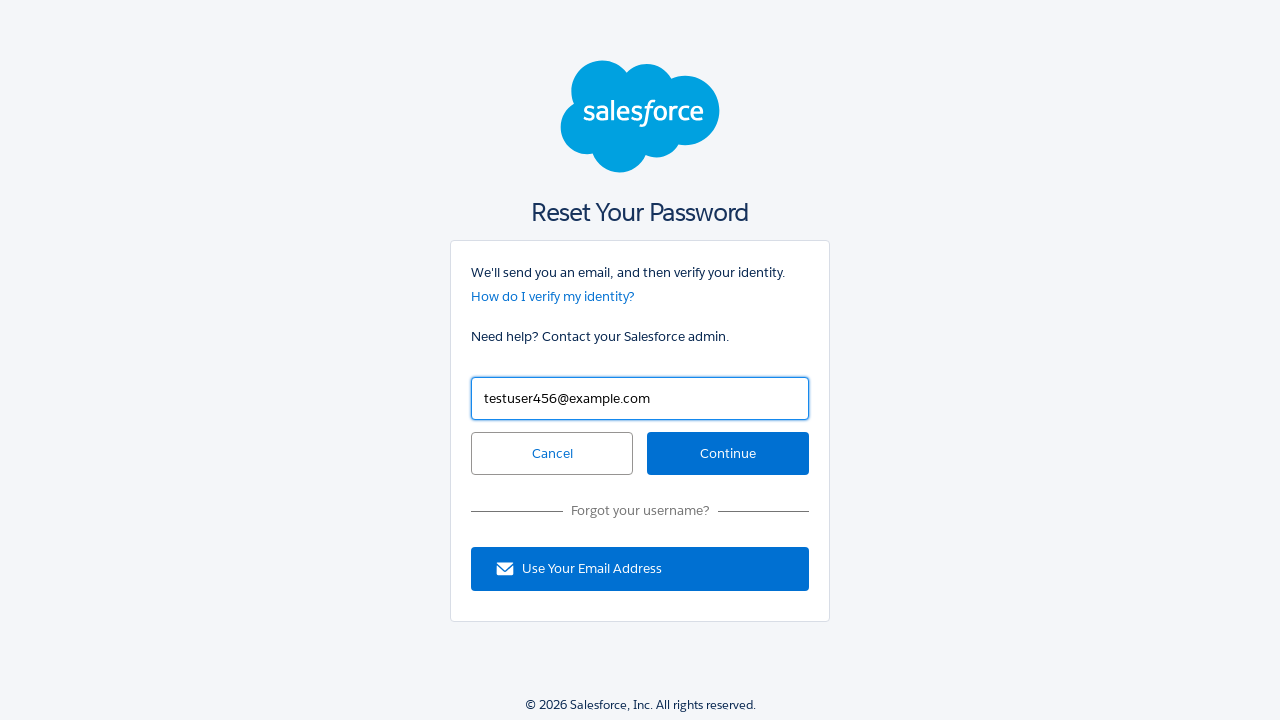

Clicked continue button to submit password reset request at (728, 454) on #continue
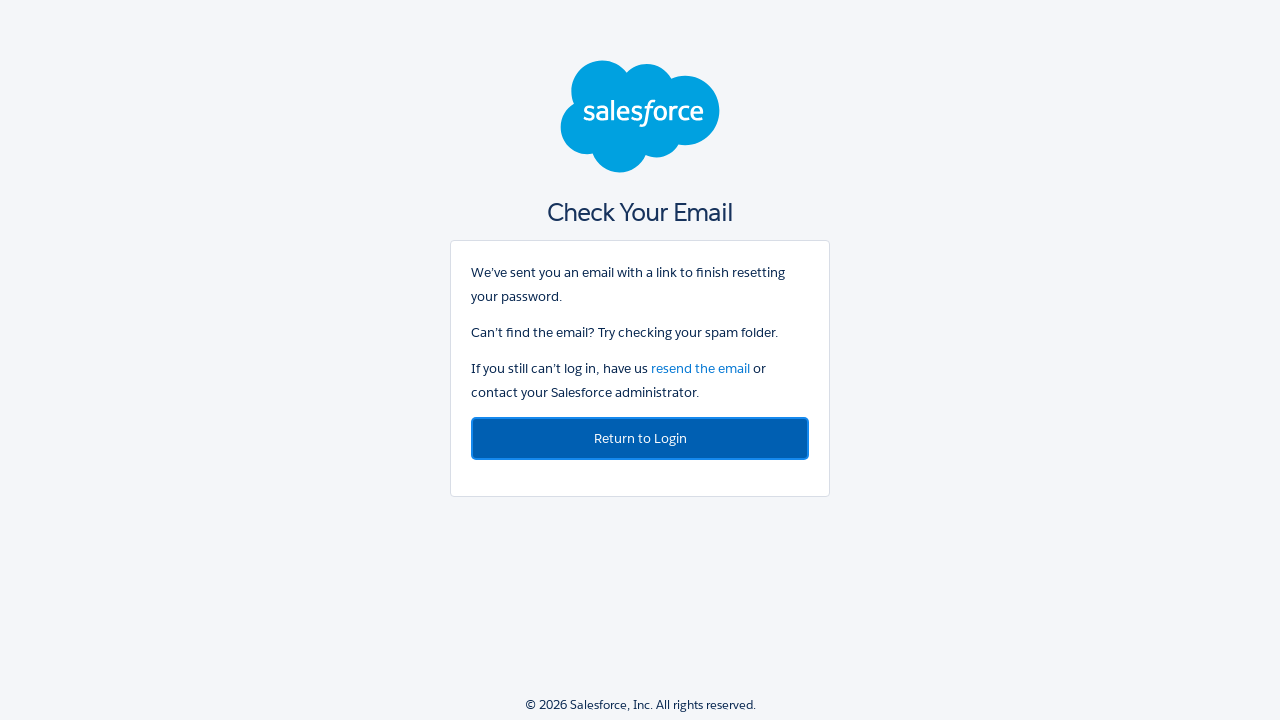

Located email confirmation message element
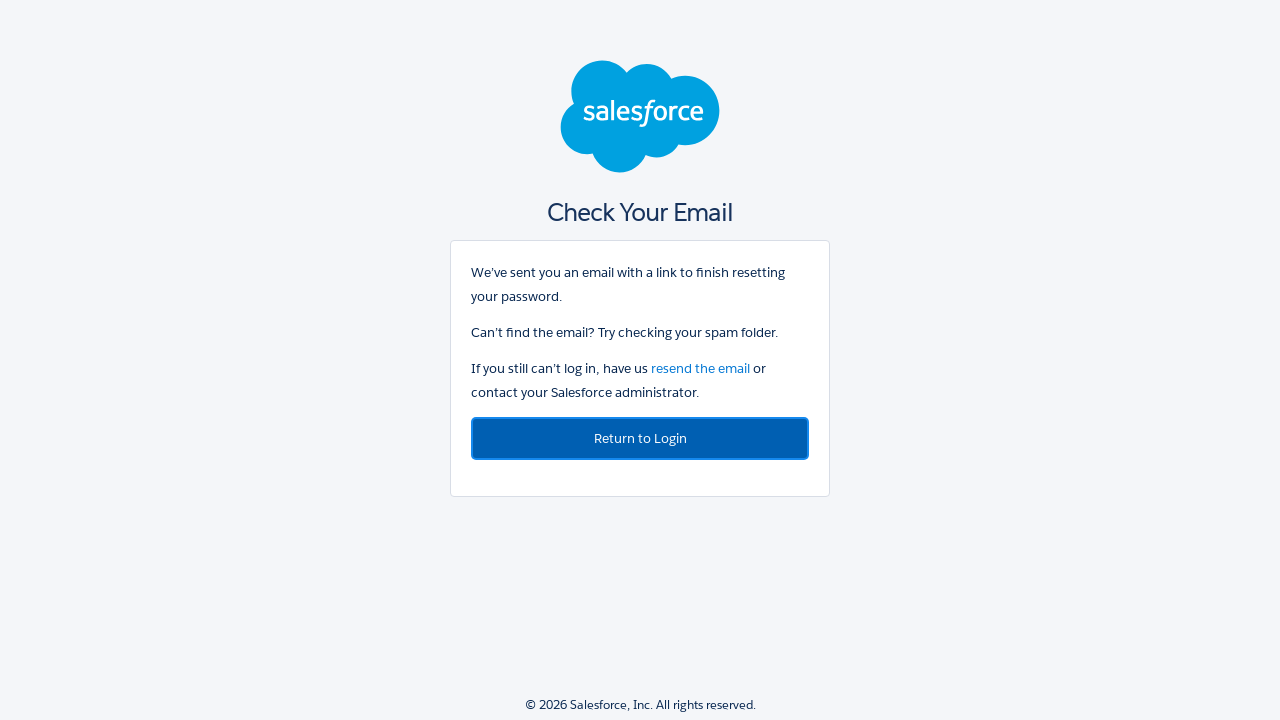

Verified 'Check your email' confirmation message is displayed - test passed
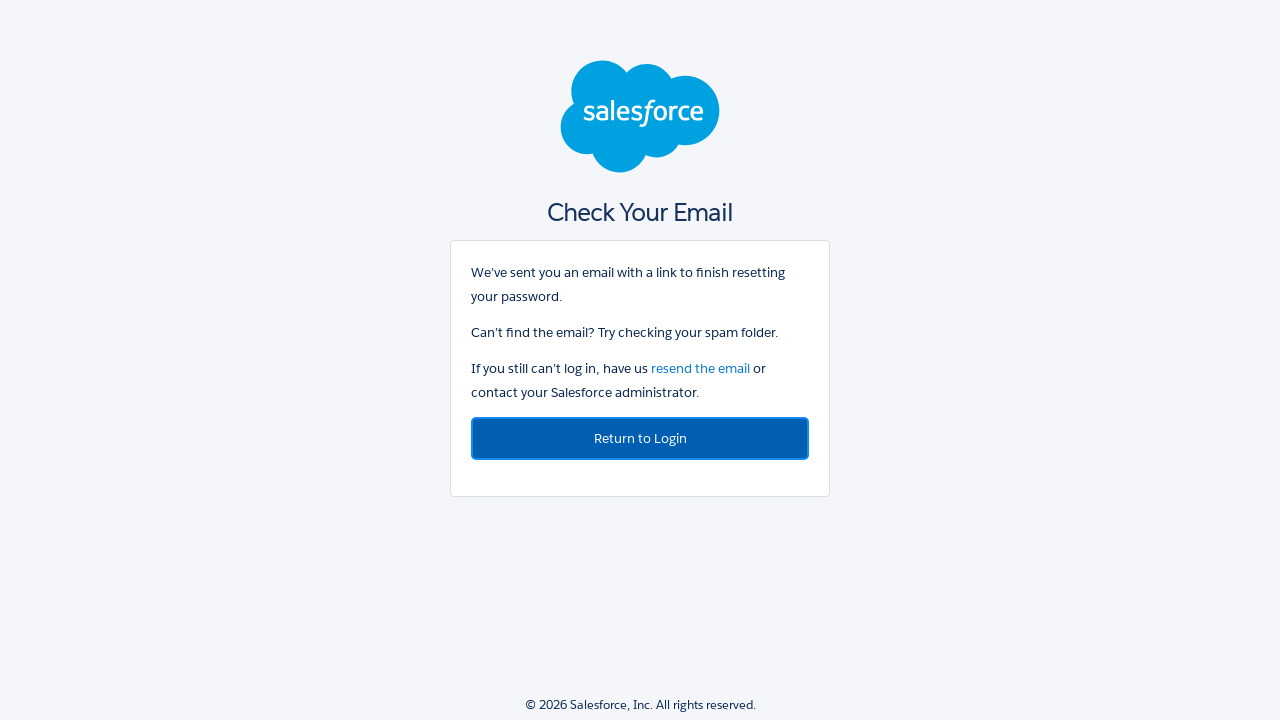

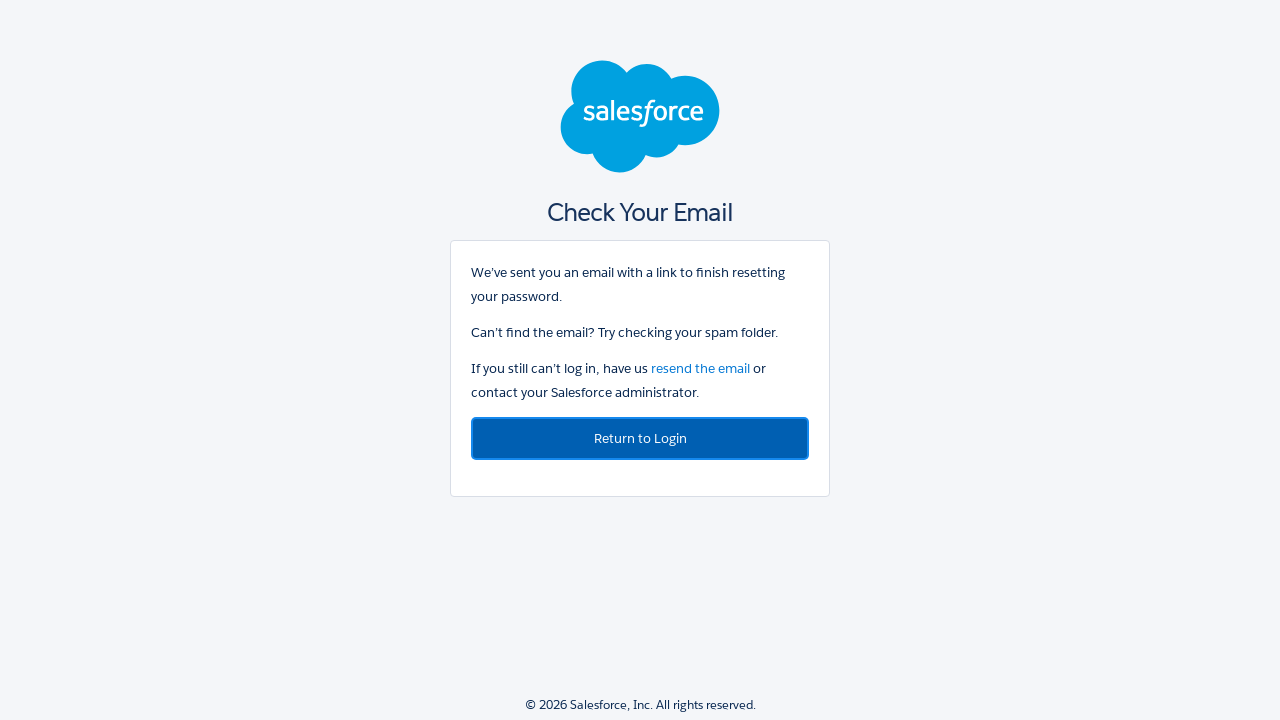